Tests a math challenge form by extracting a value from an element attribute, calculating a result using logarithmic and trigonometric functions, filling in the answer, checking a checkbox, clicking a radio button, and submitting the form.

Starting URL: https://suninjuly.github.io/get_attribute.html

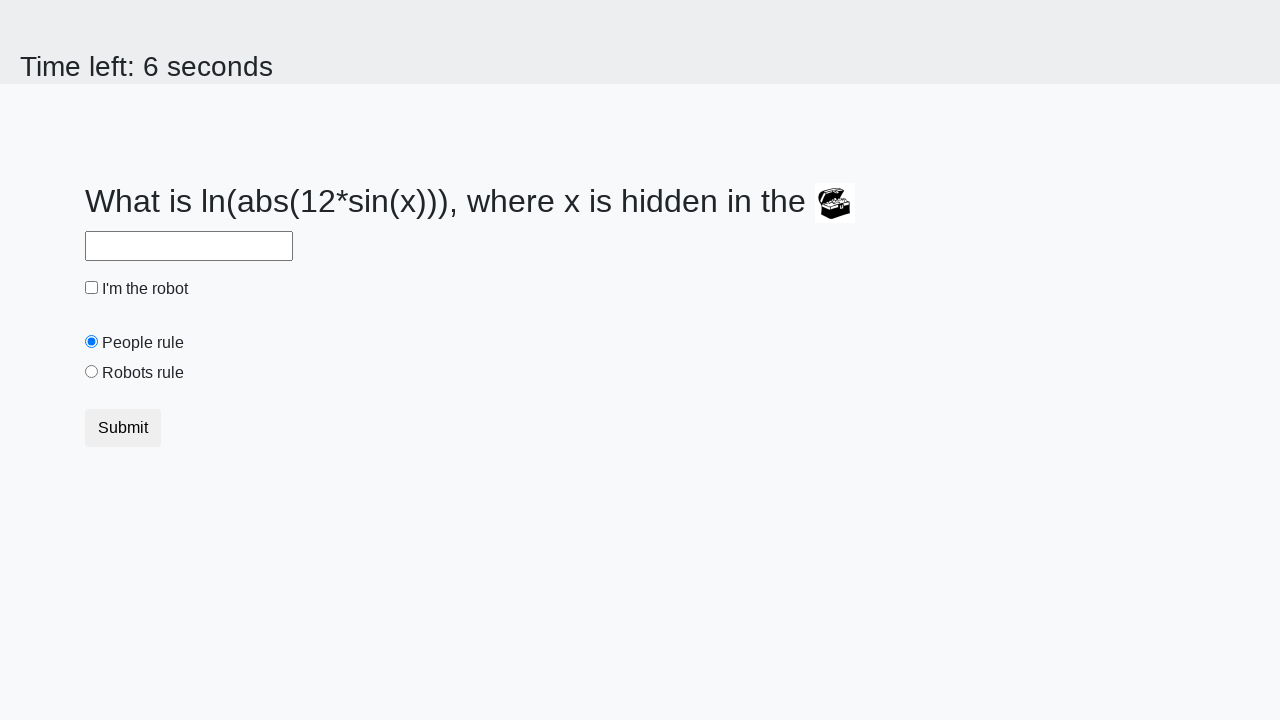

Located treasure element with hidden value
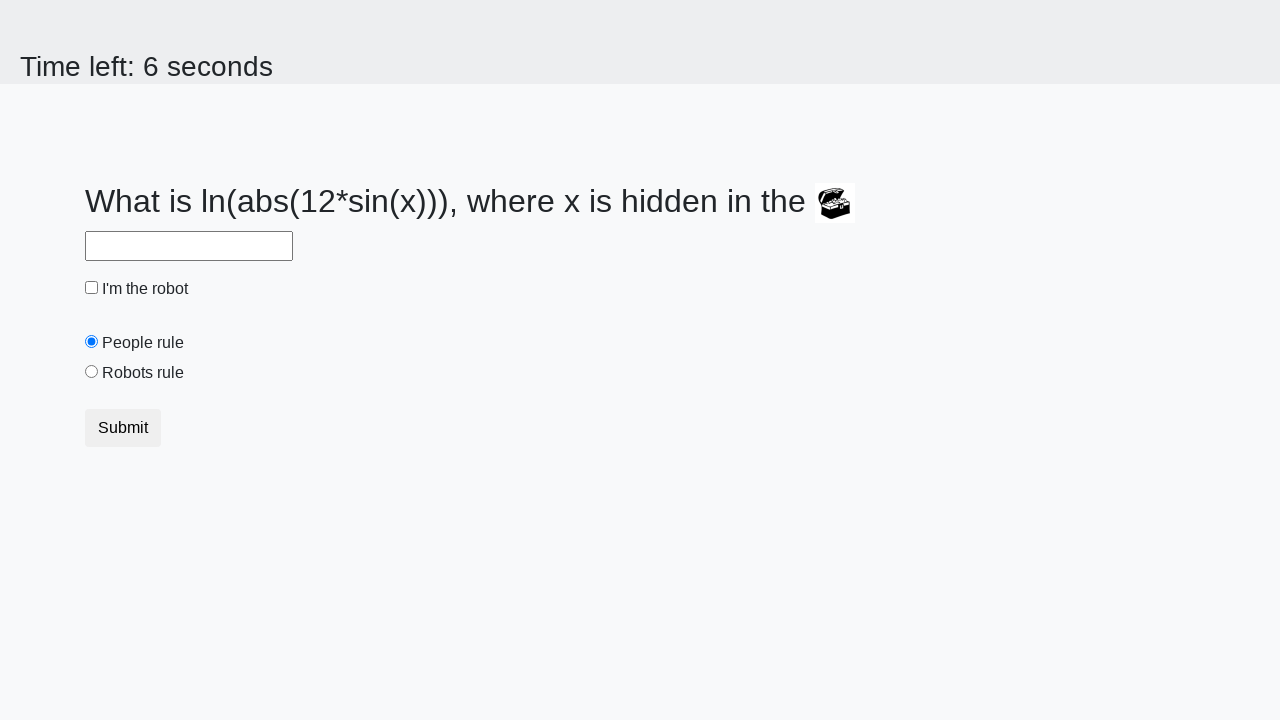

Extracted valuex attribute from treasure element
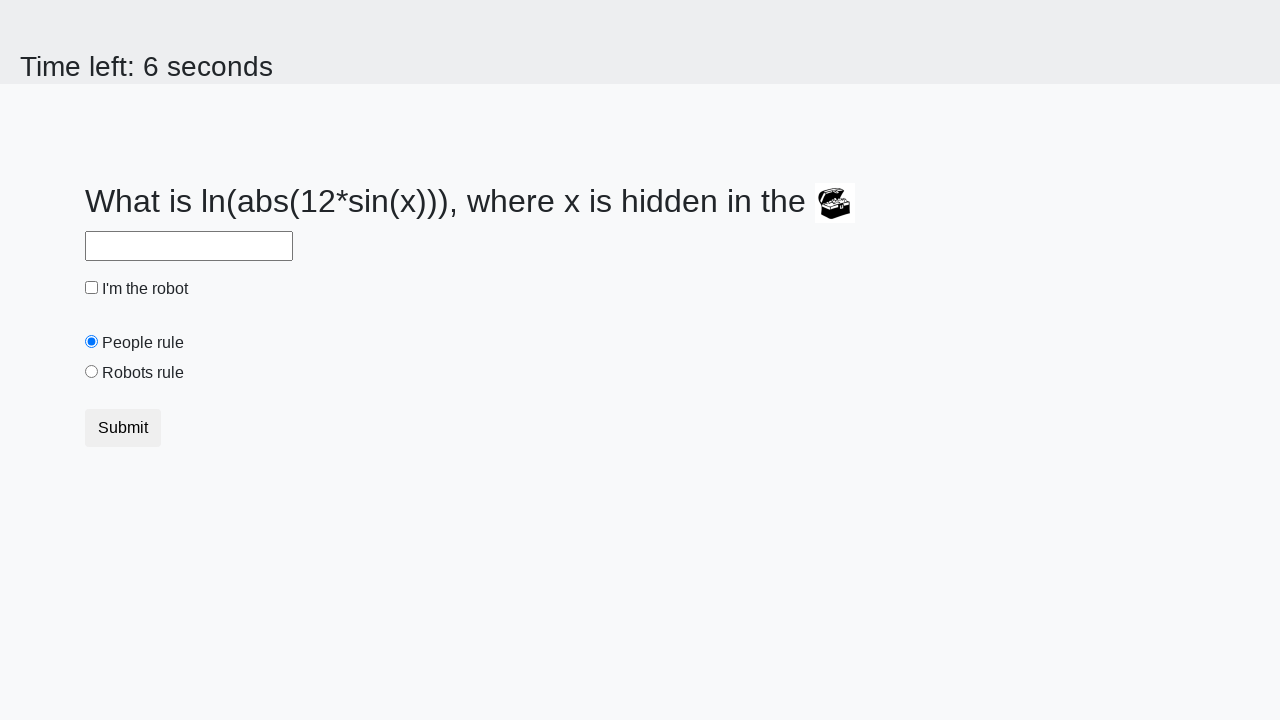

Calculated answer using logarithmic and trigonometric functions: 1.2970303990209993
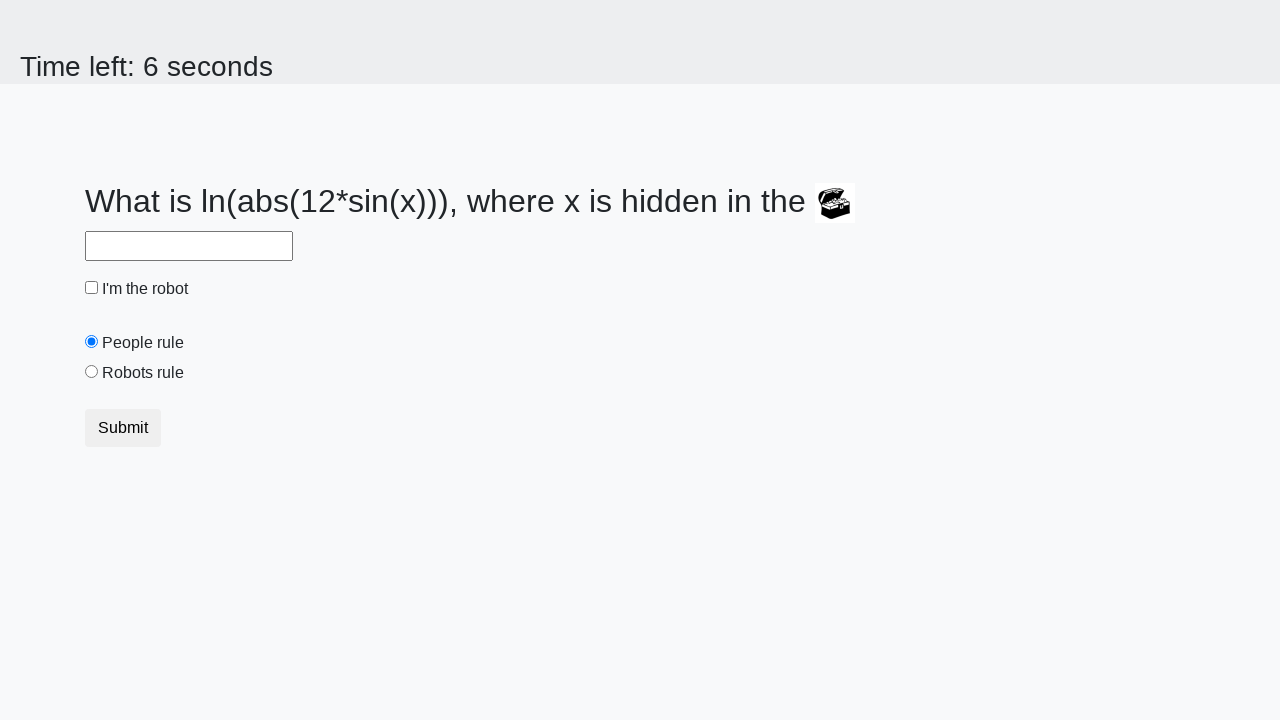

Filled answer field with calculated result on #answer
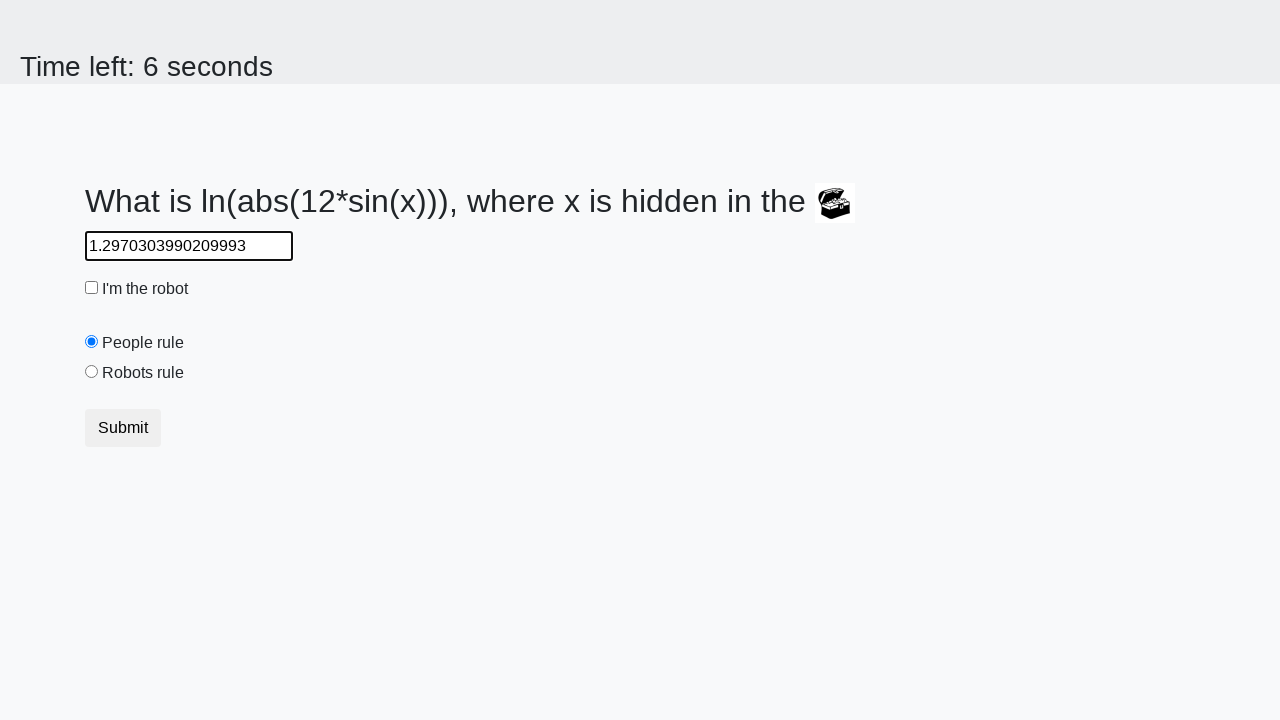

Checked the robot checkbox at (92, 288) on #robotCheckbox
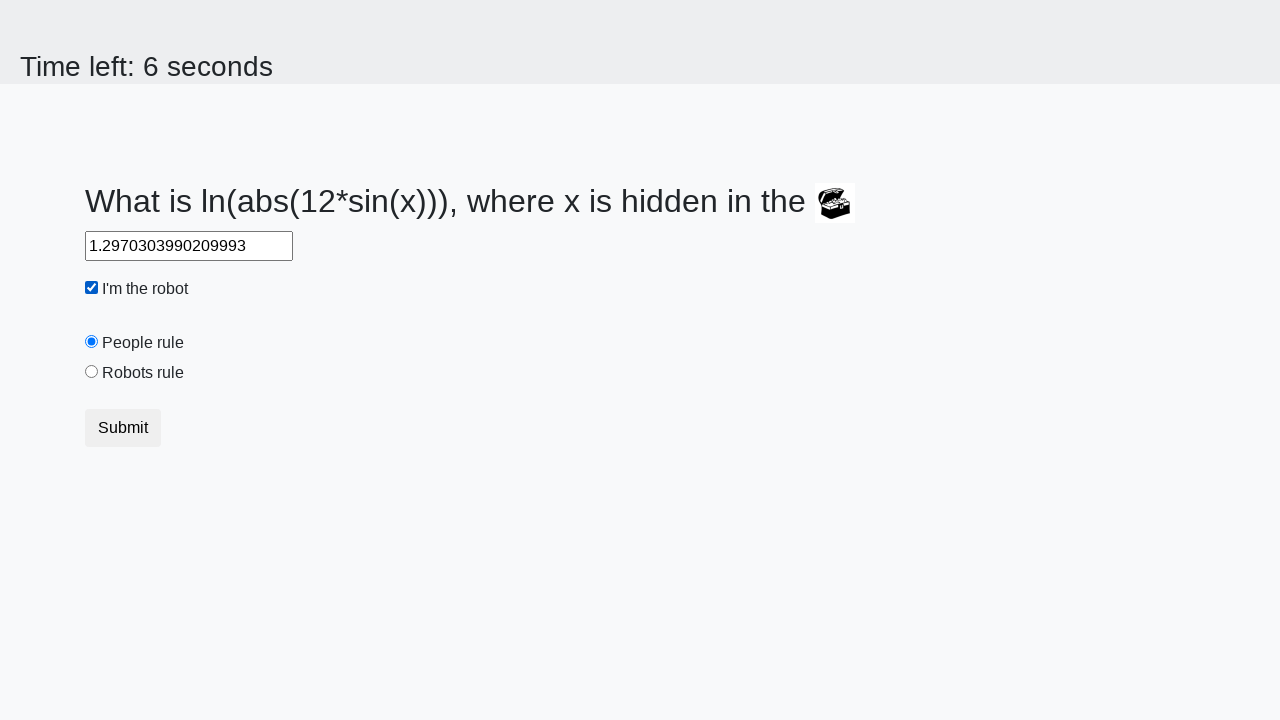

Clicked the 'robots rule' radio button at (92, 372) on #robotsRule
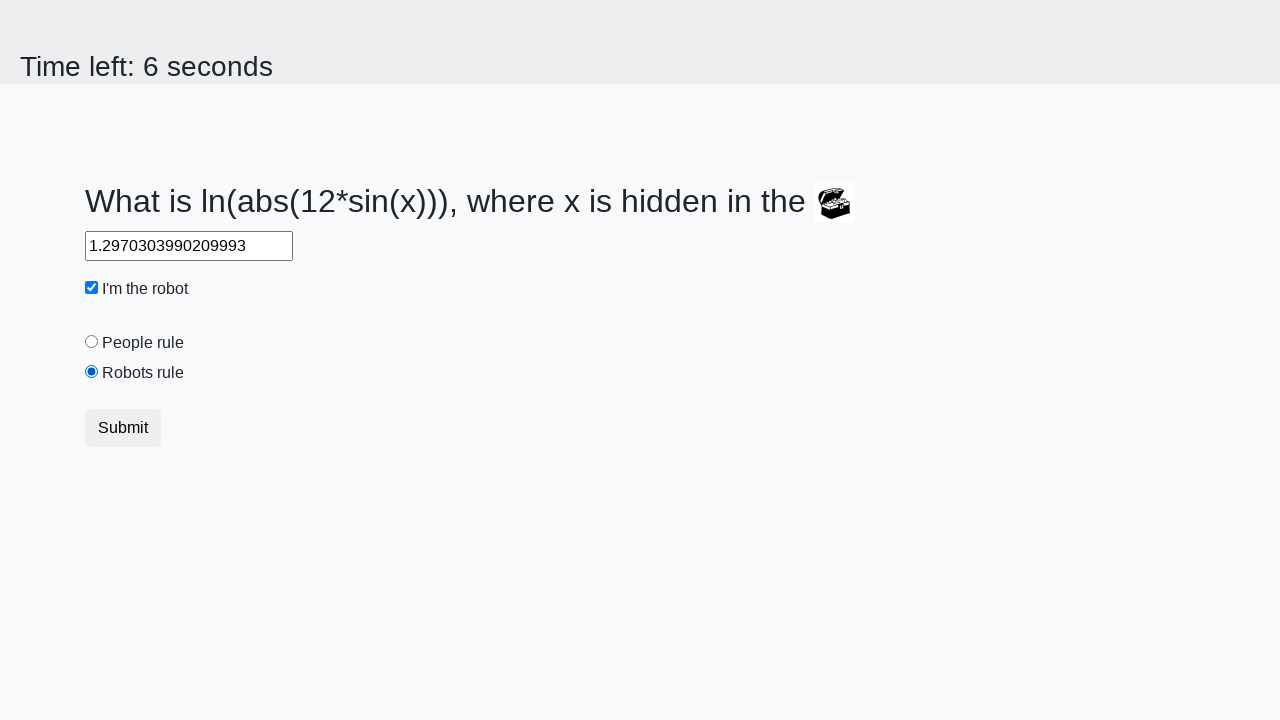

Clicked submit button to complete form at (123, 428) on button.btn-default
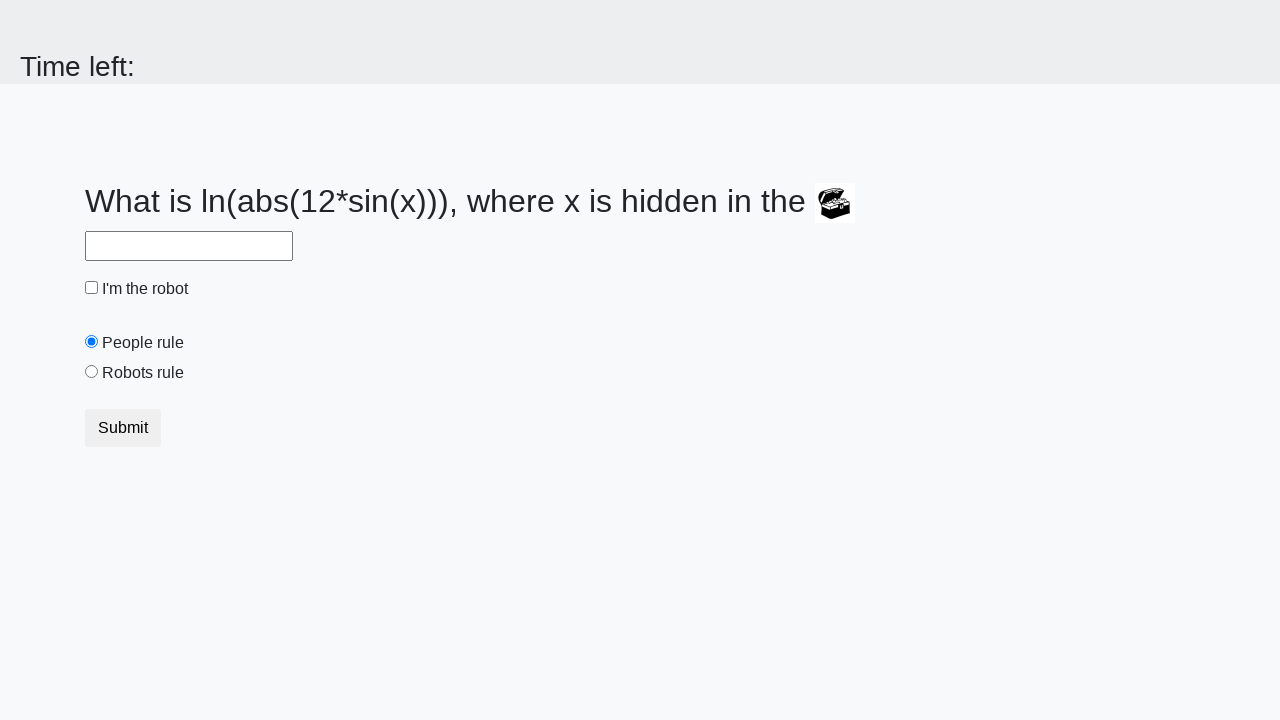

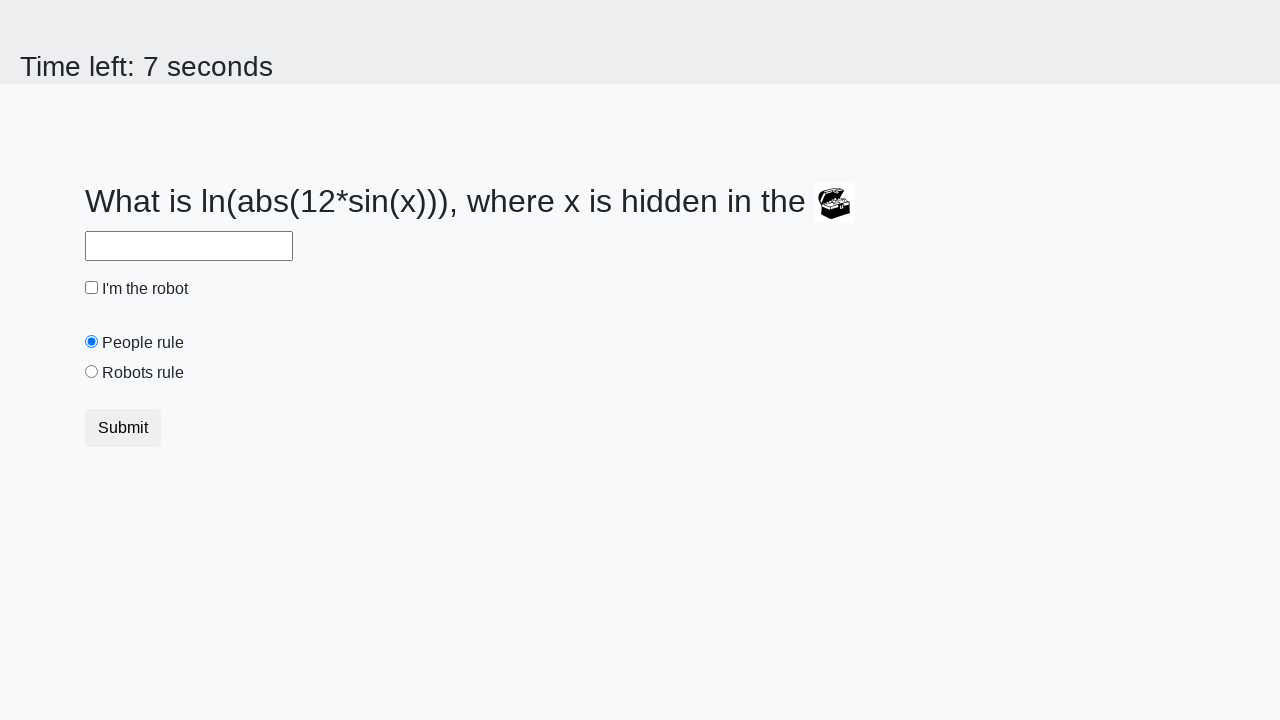